Navigates to a portfolio website, interacts with project elements to view details, and fills out a contact form

Starting URL: https://shivam6862.github.io/

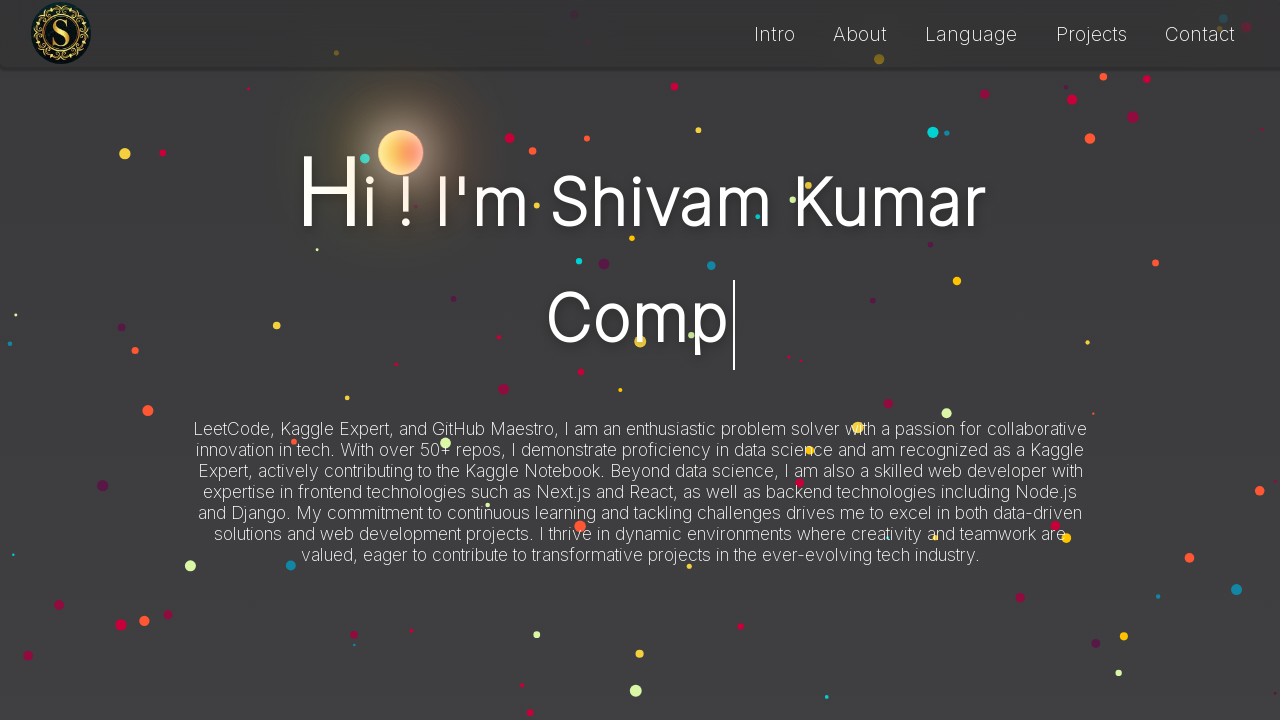

Navigated to portfolio website
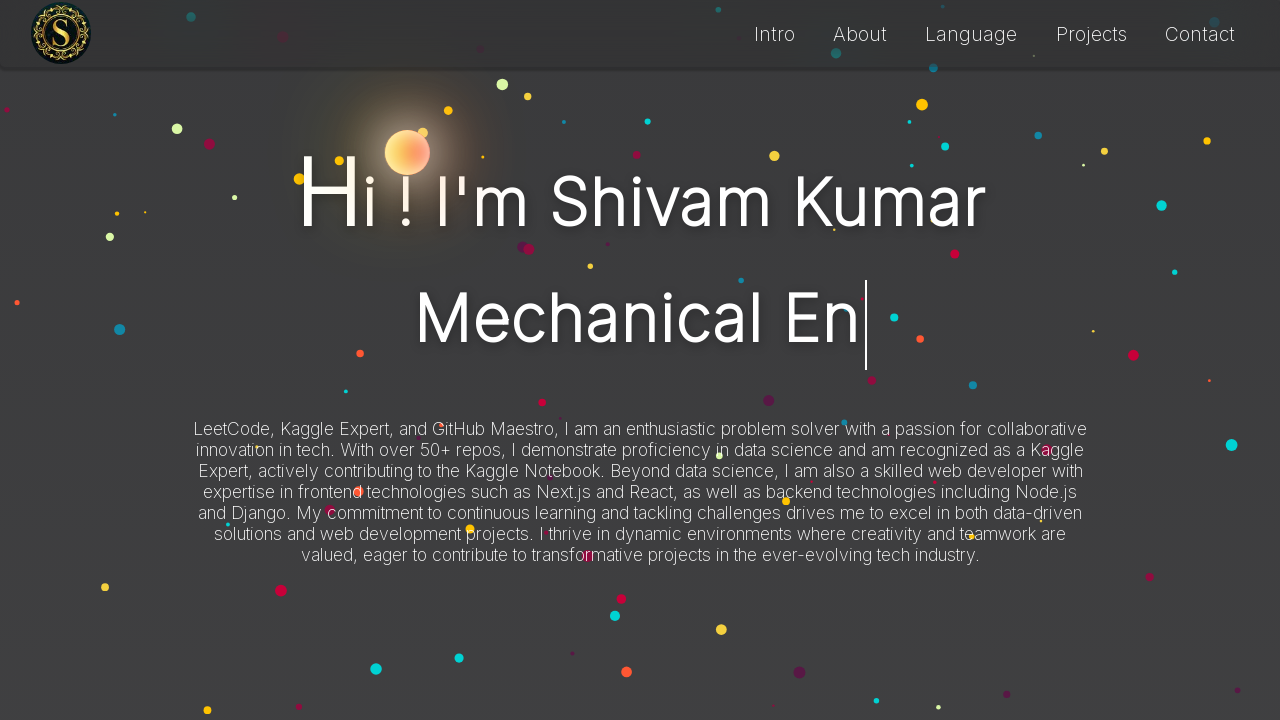

Located all project elements on the page
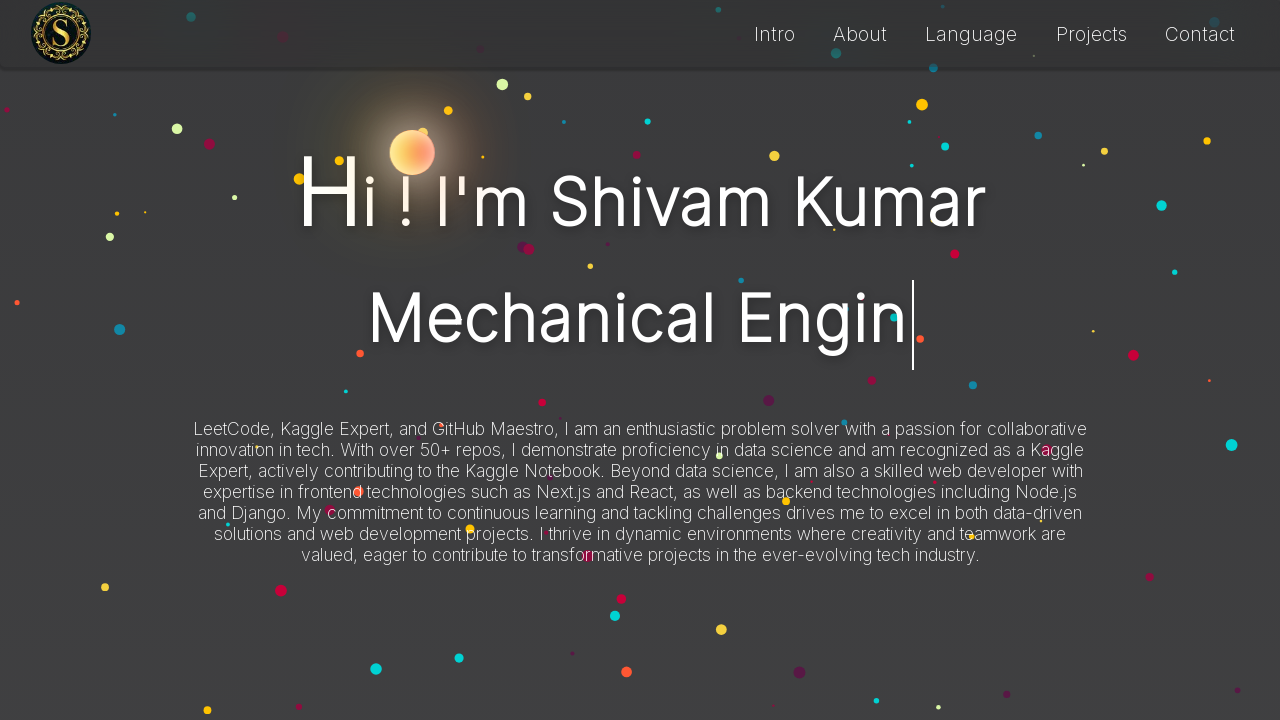

Filled name field with 'hello' on input[placeholder='Name']
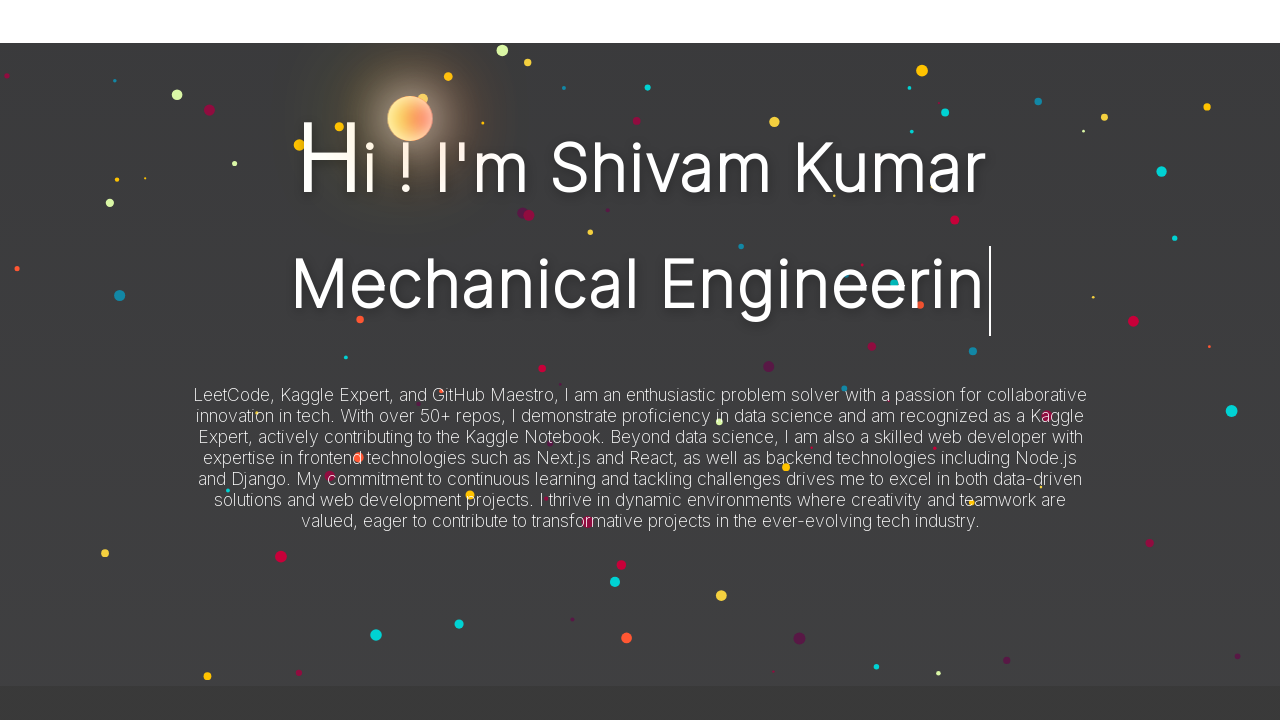

Filled email field with 'shivam@gmail.com' on input[placeholder='Email']
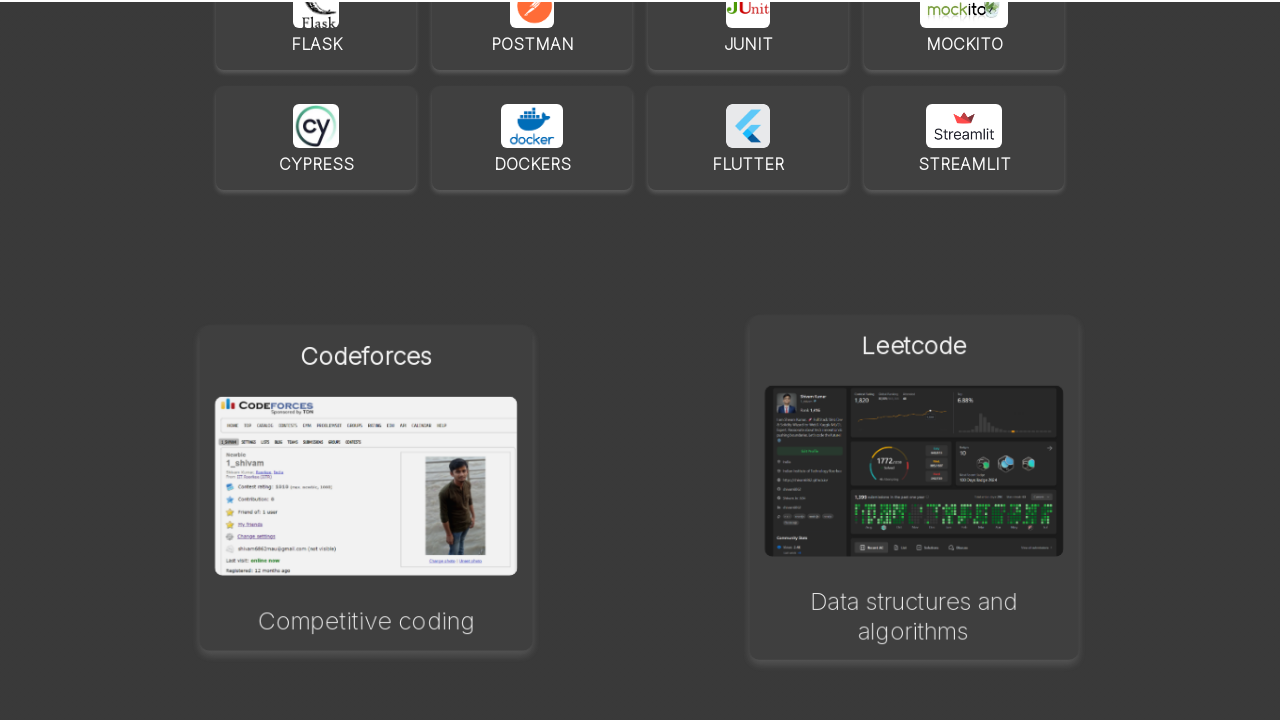

Filled message field with community thank you message on textarea[placeholder='Message']
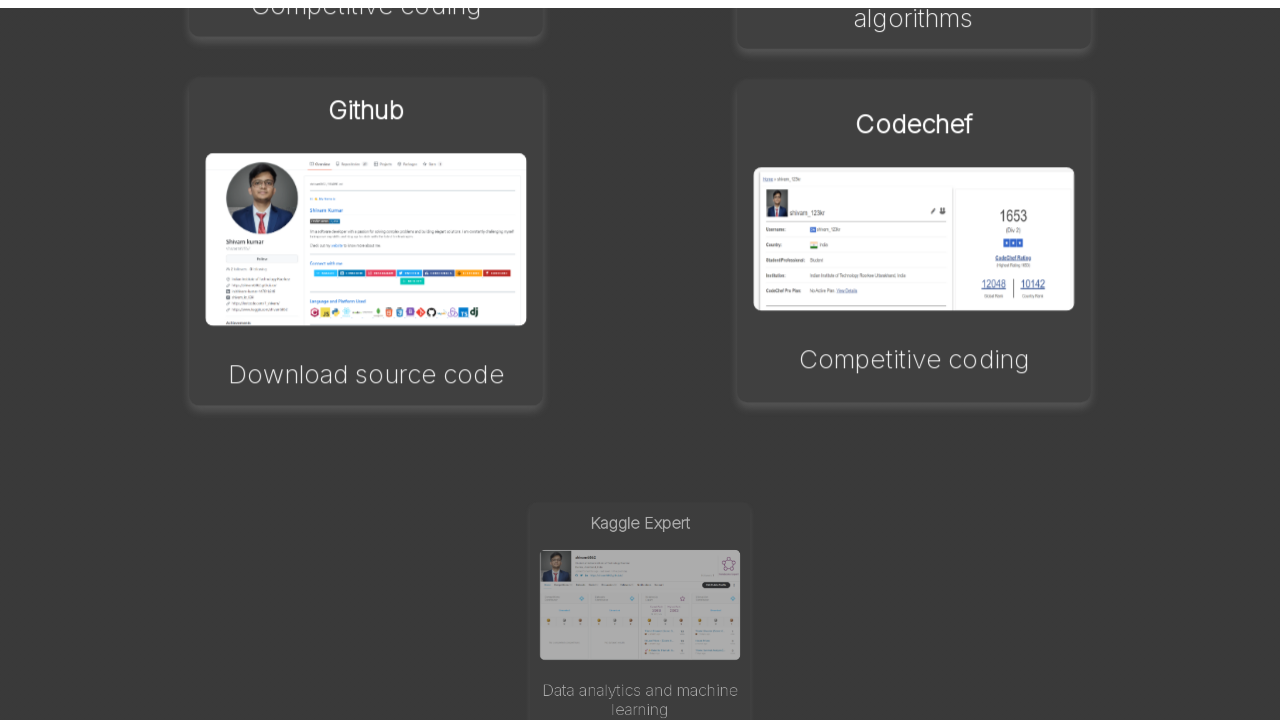

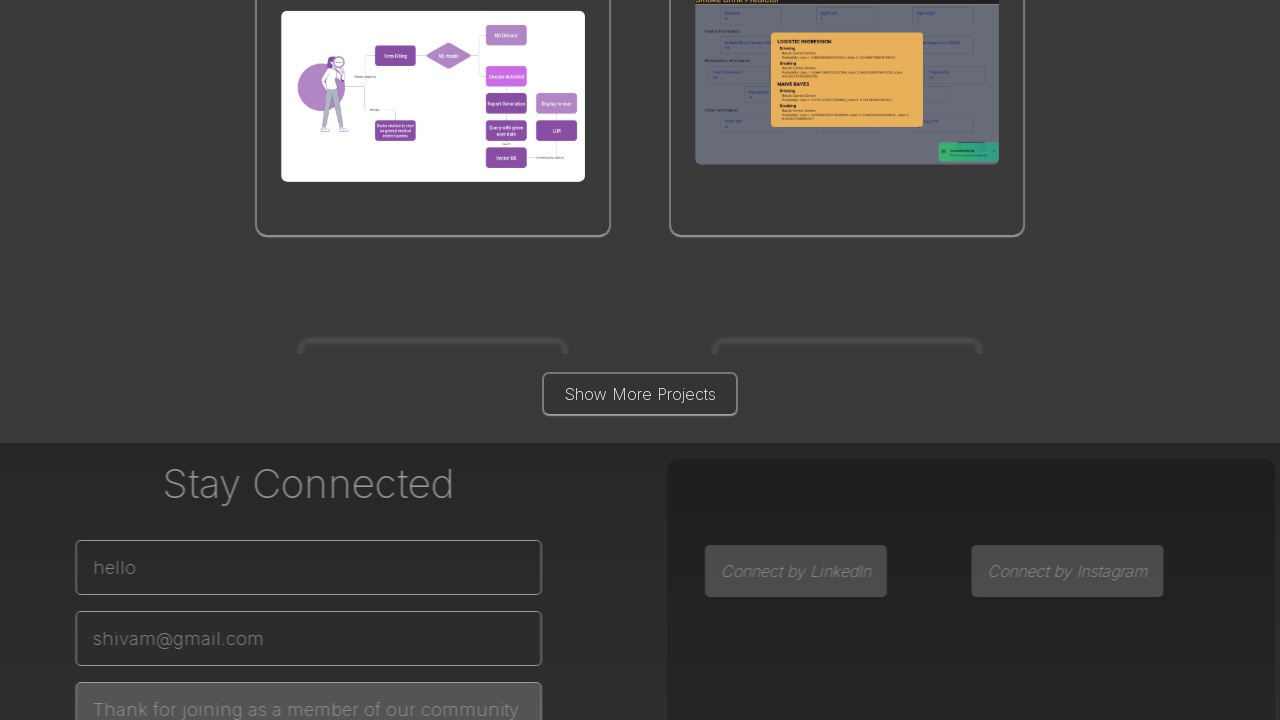